Tests multiple form fields including text input, password, textarea, and dropdown selection, then navigates to index page and back.

Starting URL: https://www.selenium.dev/selenium/web/web-form.html

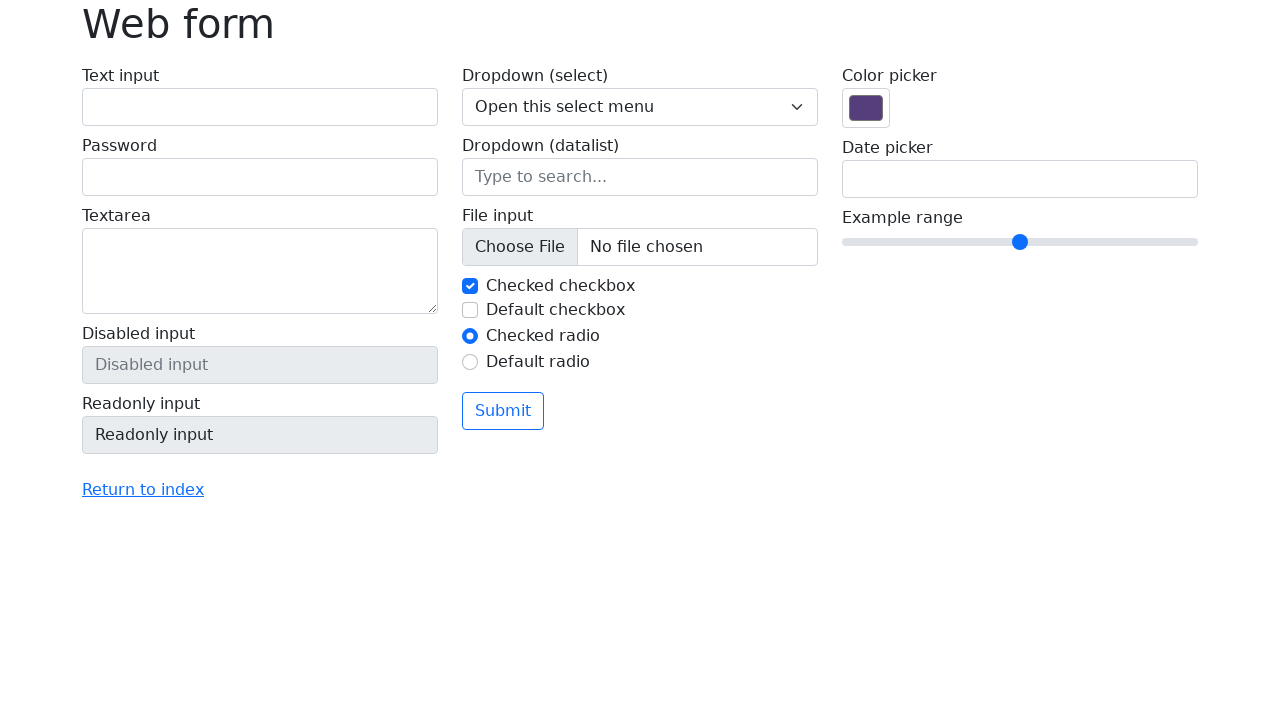

Filled text input field with 'test' on input#my-text-id
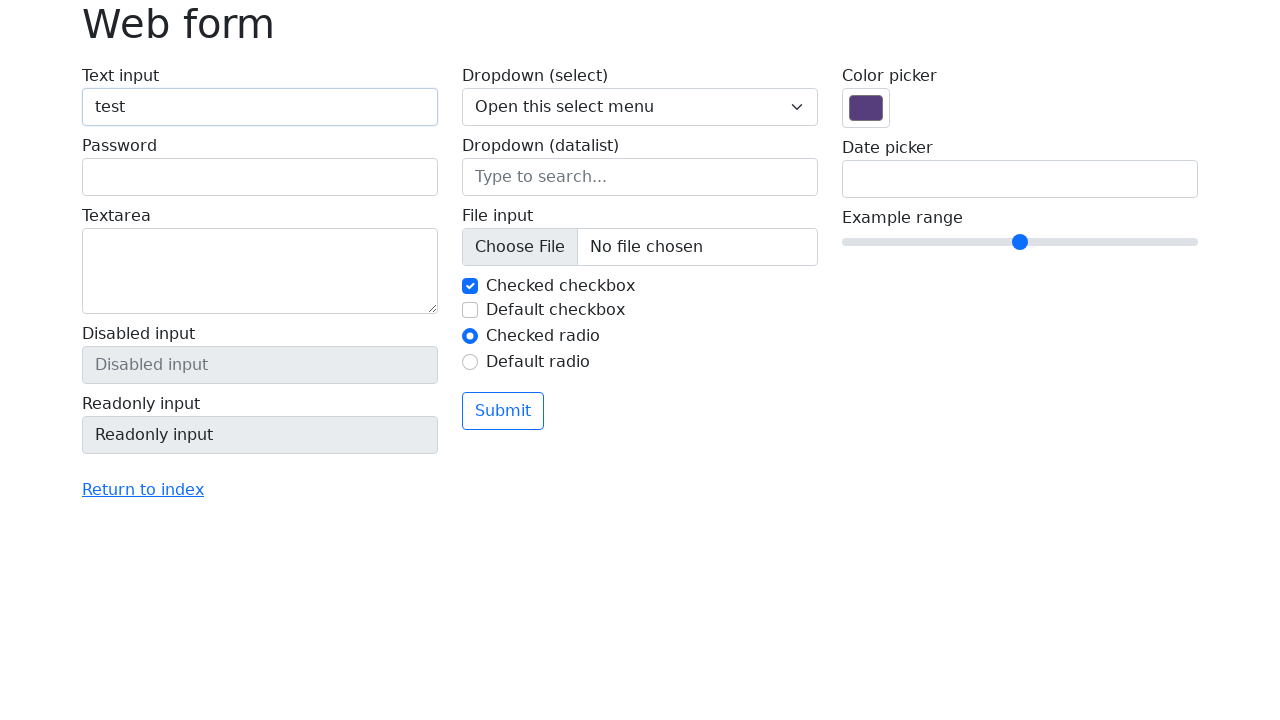

Filled password field with '12345678' on //label[2]/input[1]
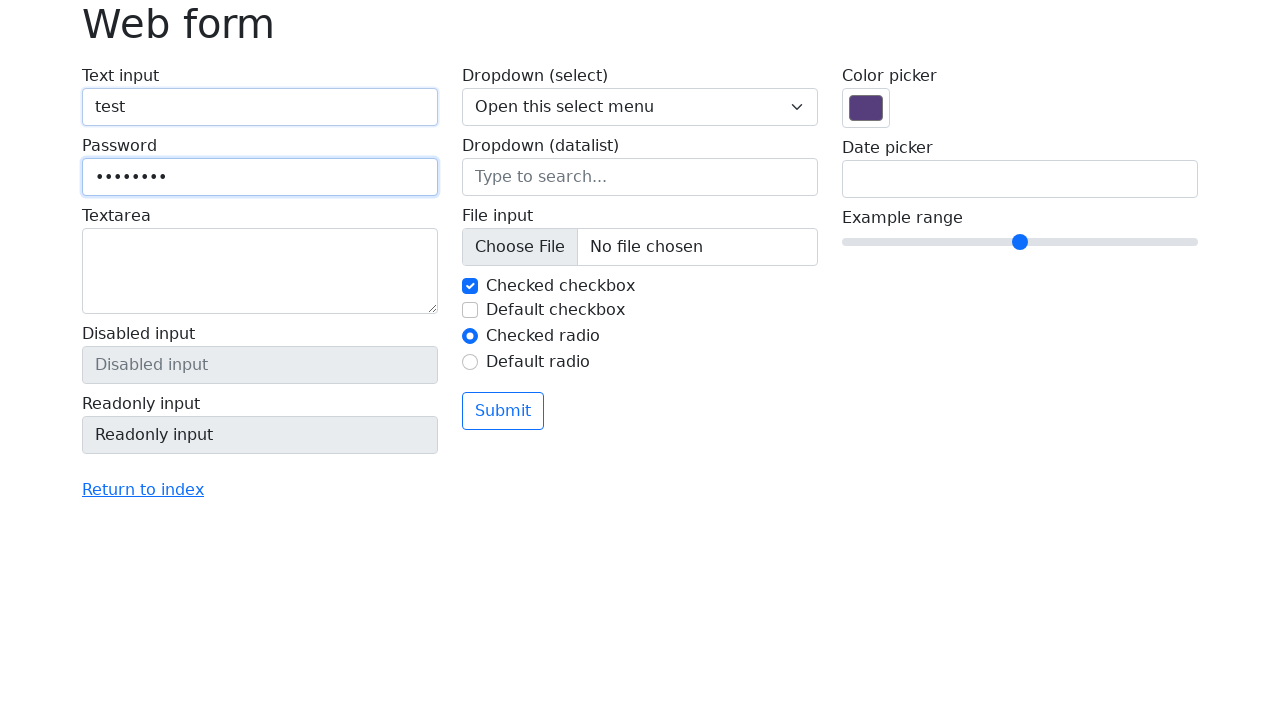

Filled textarea with 'This is a test text for text area' on //label[3]/textarea[1]
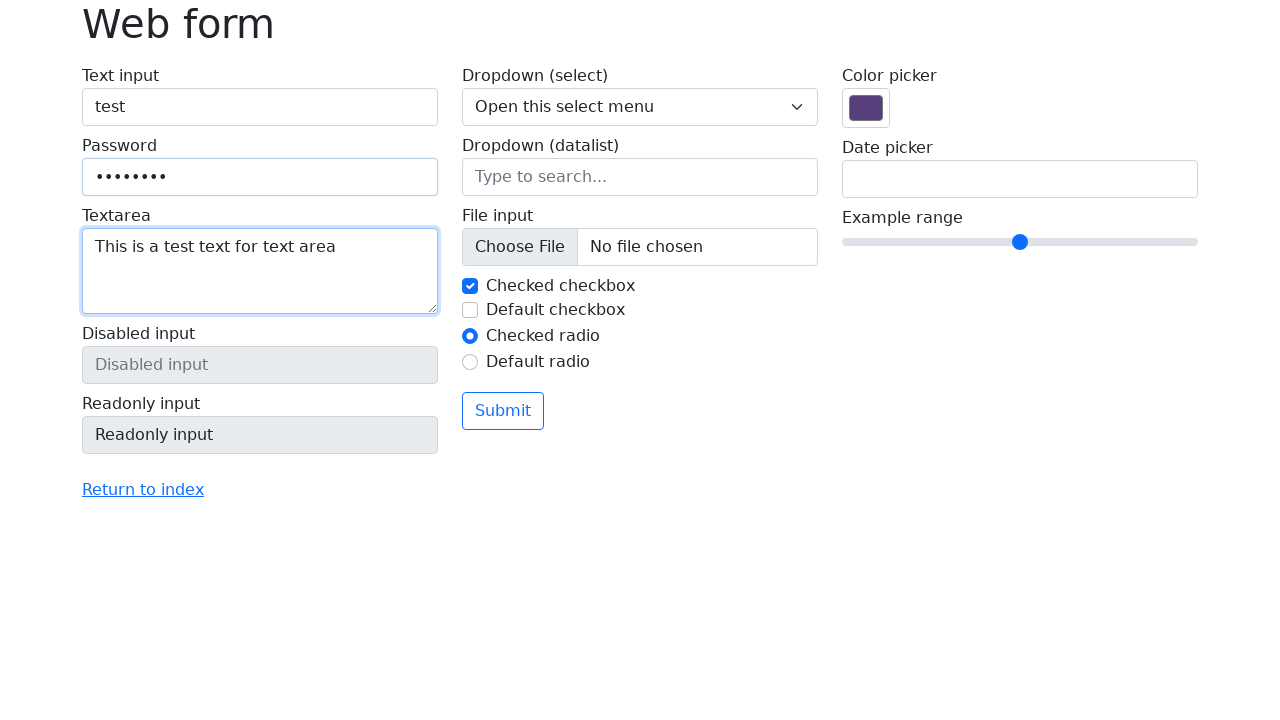

Clicked 'Return to index' link at (143, 490) on a:has-text('Return to index')
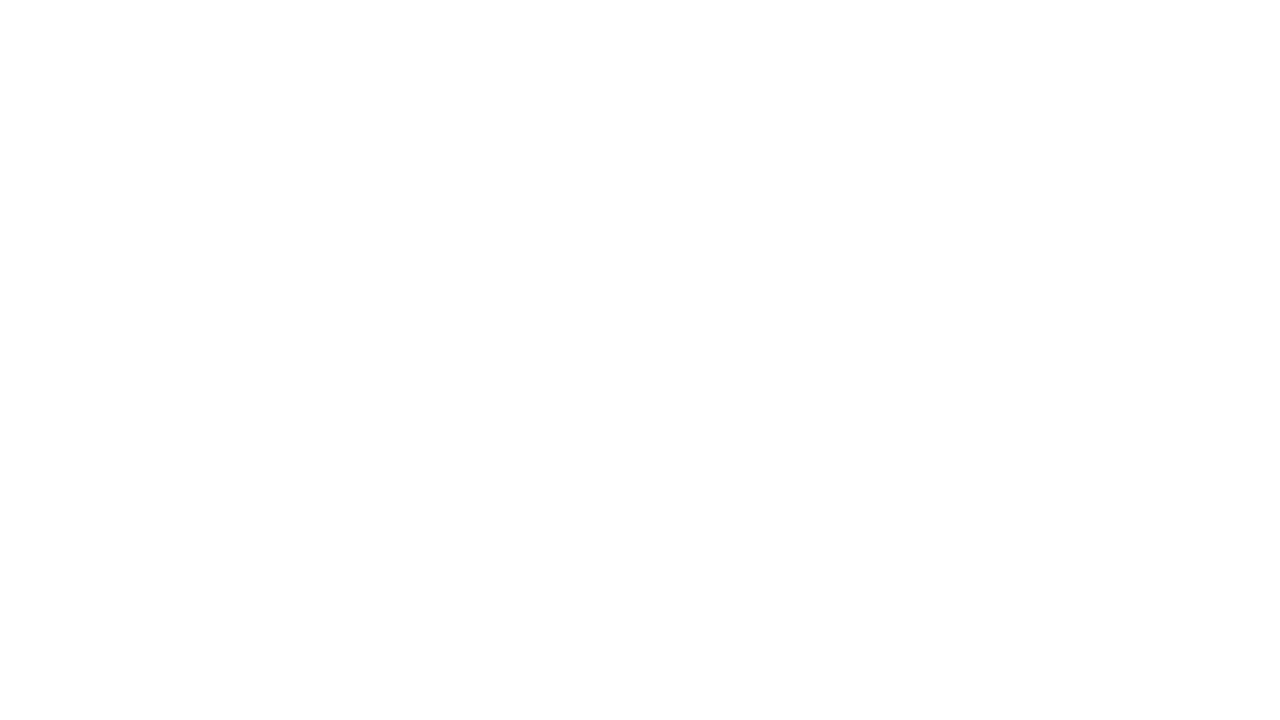

Waited for navigation to index page
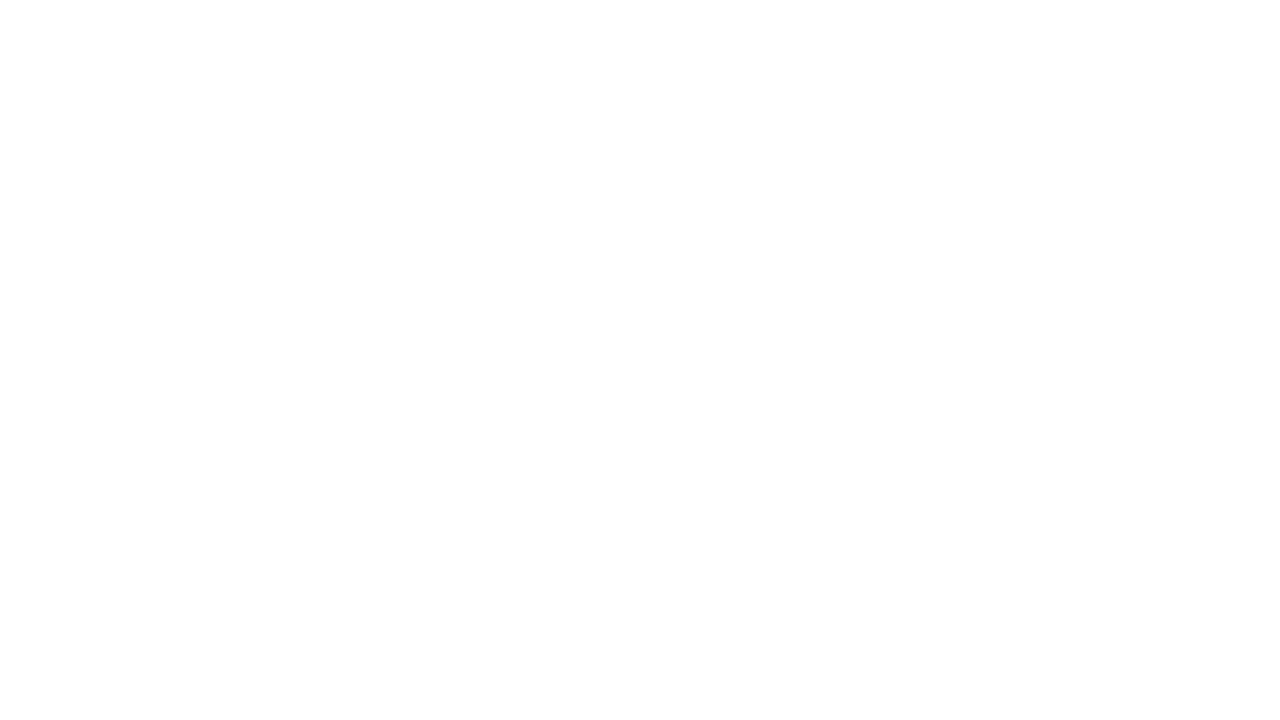

Navigated back to web form page
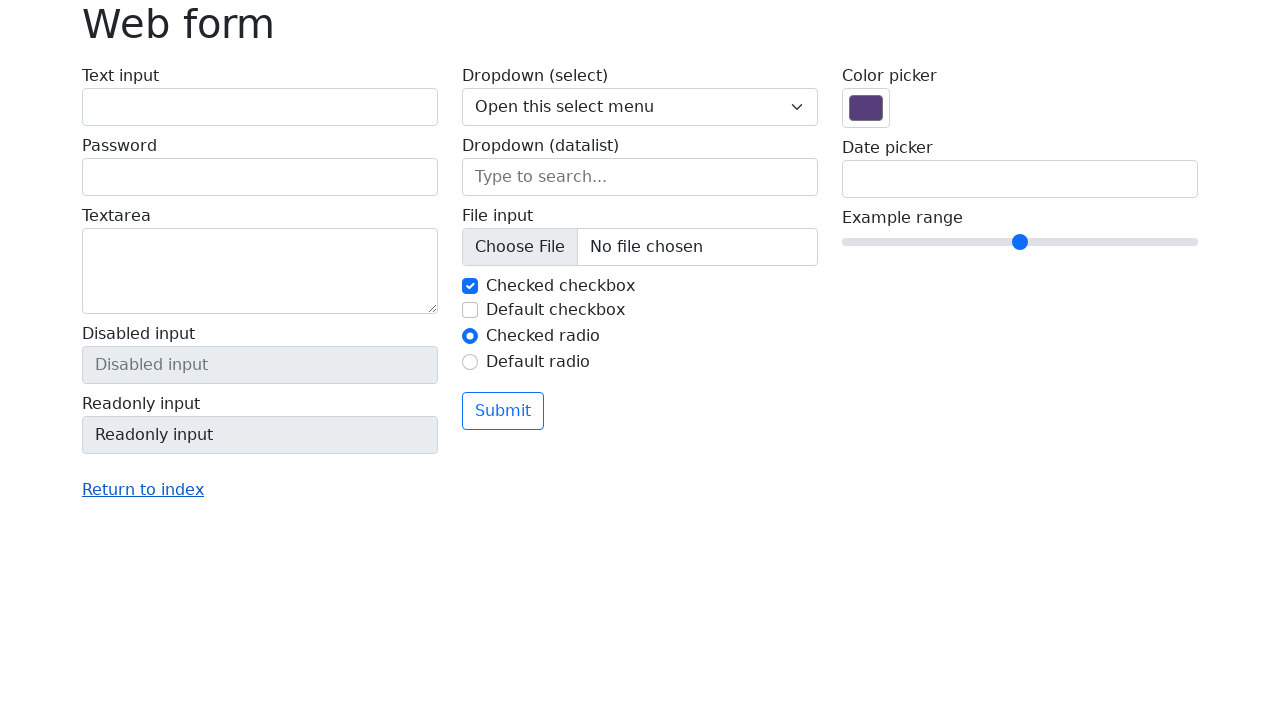

Waited for dropdown selector to load
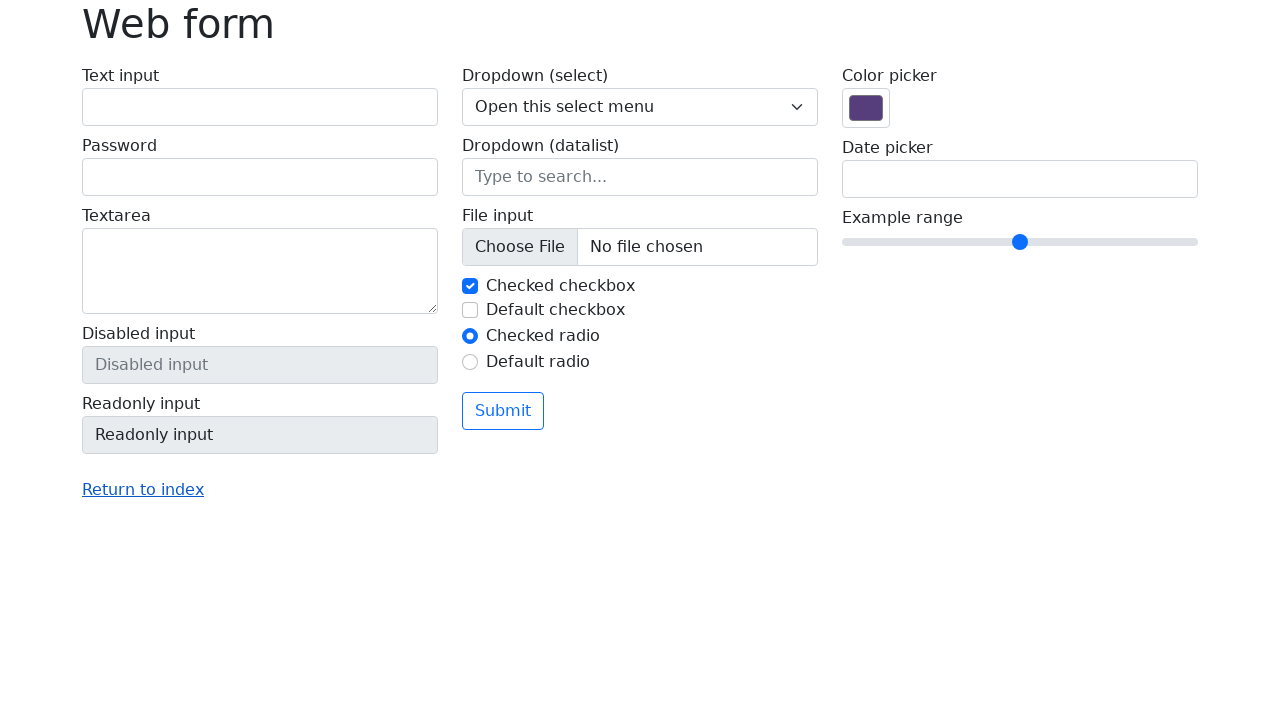

Selected option '1' from dropdown on select[name='my-select']
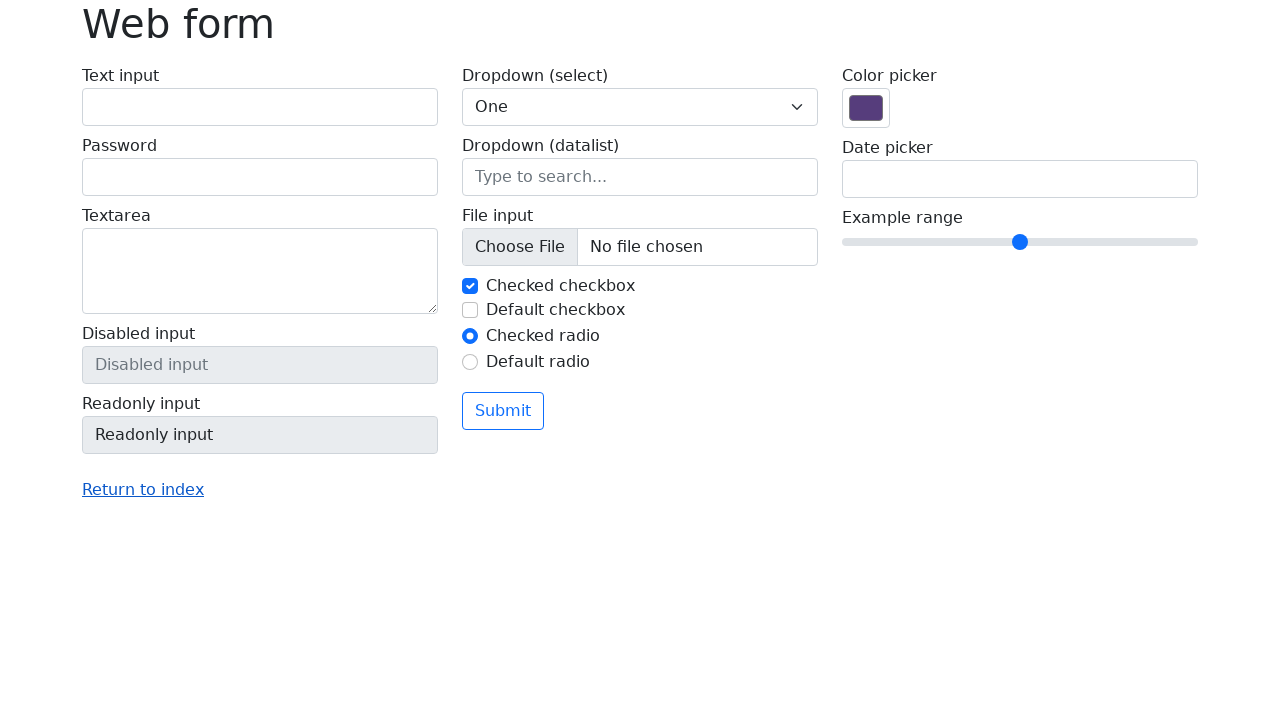

Selected option '2' from dropdown on select[name='my-select']
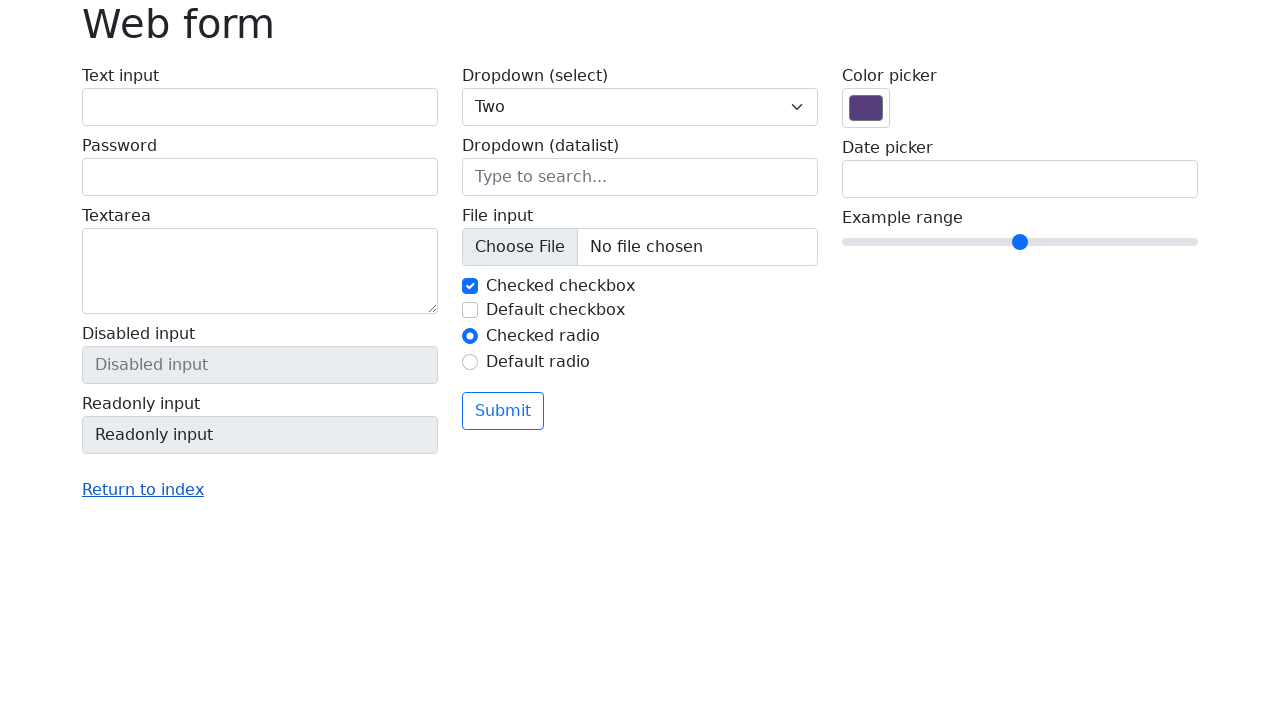

Selected option '3' from dropdown on select[name='my-select']
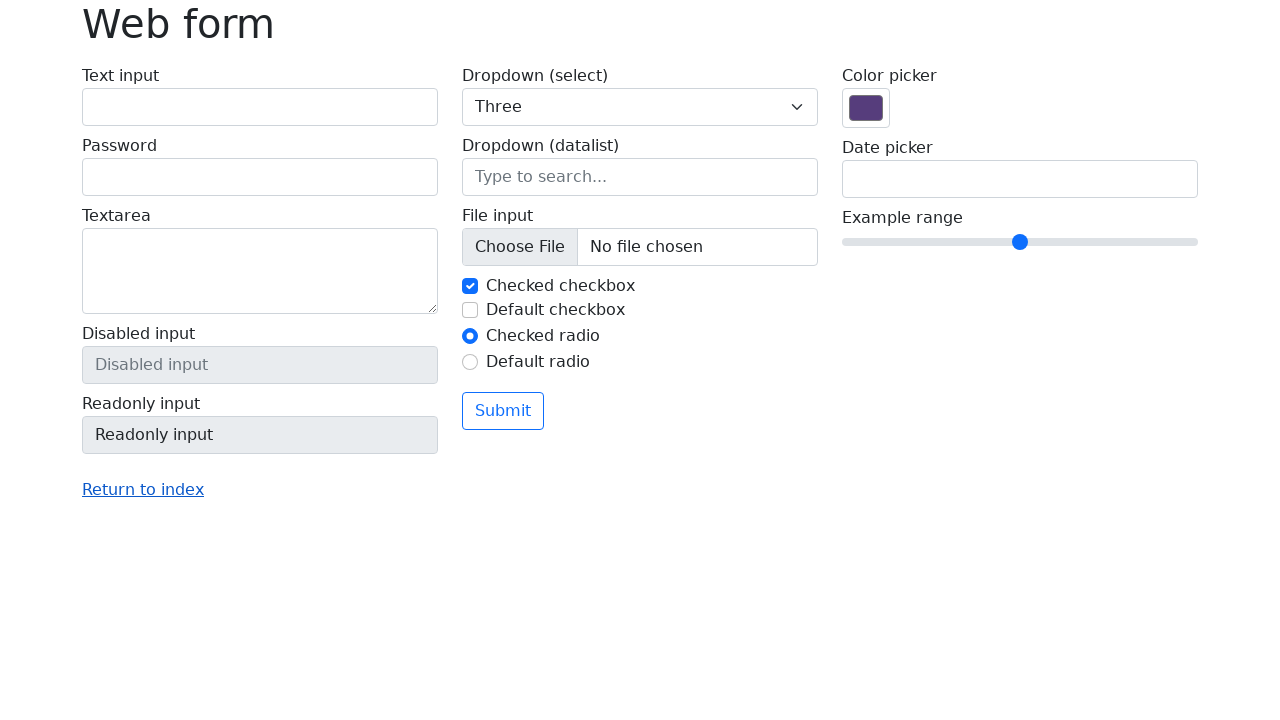

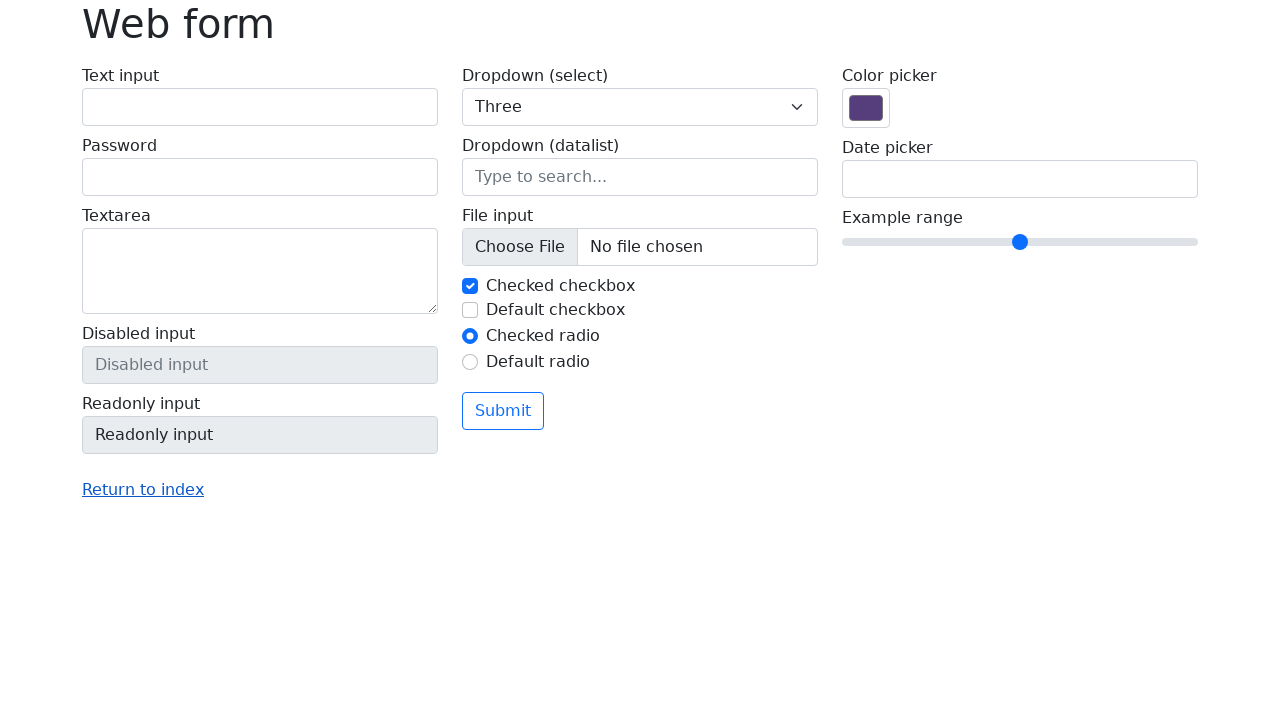